Tests that edits are saved when the edit field loses focus (blur event)

Starting URL: https://demo.playwright.dev/todomvc

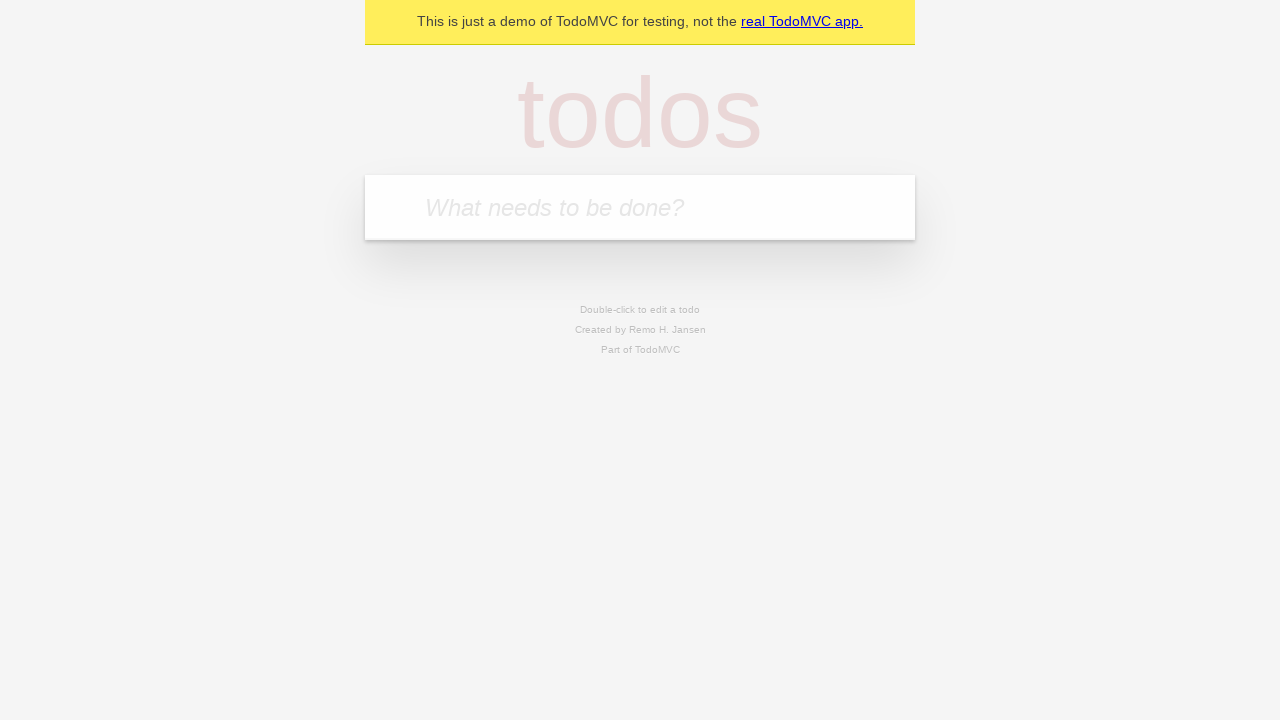

Filled input field with first todo 'buy some cheese' on internal:attr=[placeholder="What needs to be done?"i]
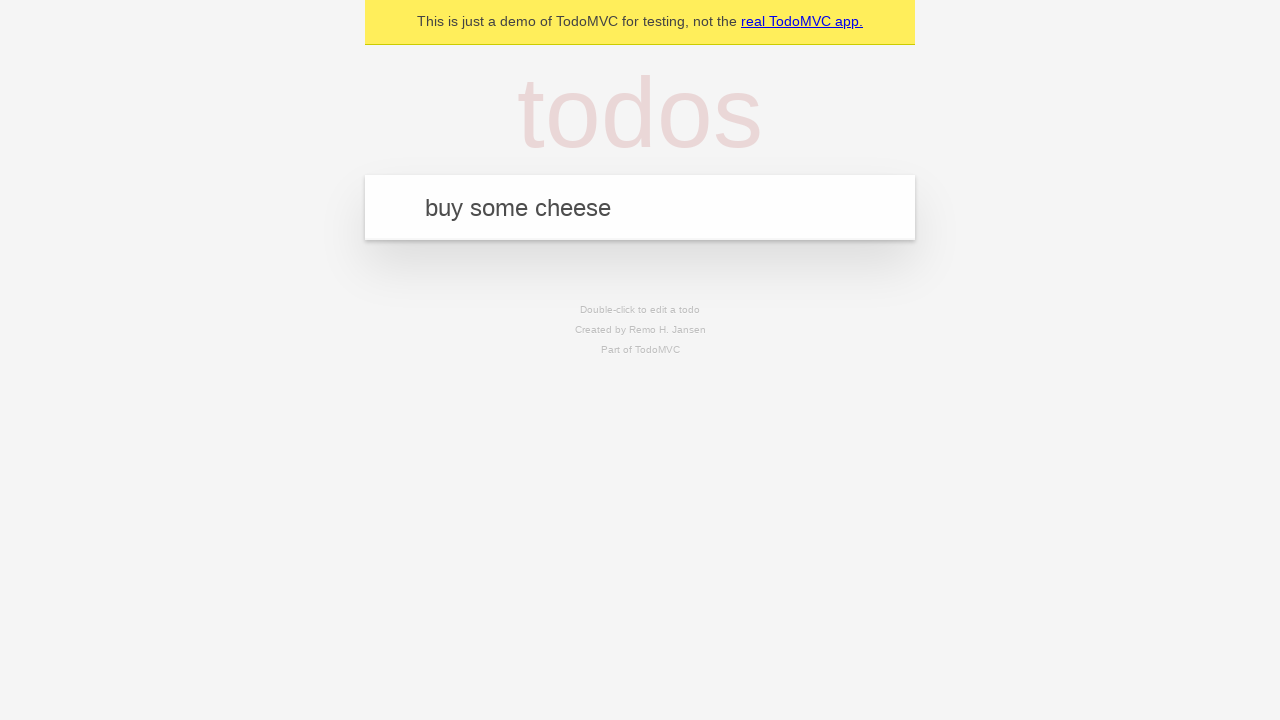

Pressed Enter to add first todo on internal:attr=[placeholder="What needs to be done?"i]
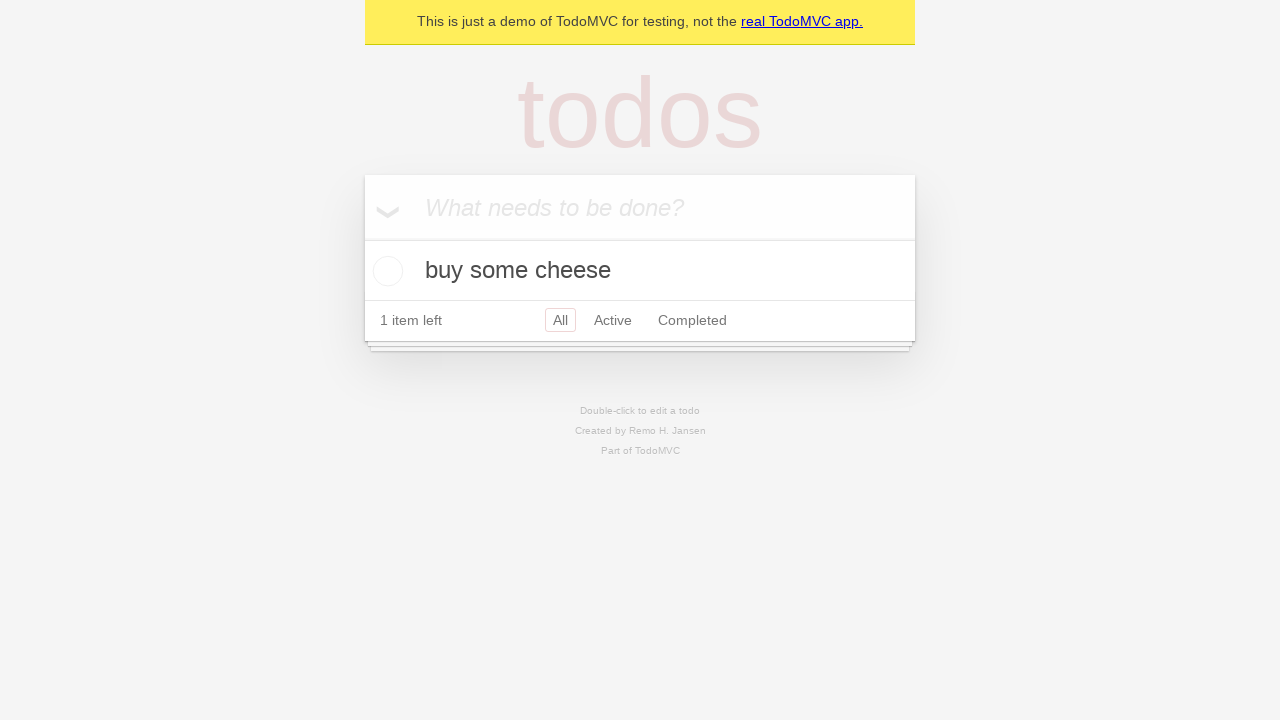

Filled input field with second todo 'feed the cat' on internal:attr=[placeholder="What needs to be done?"i]
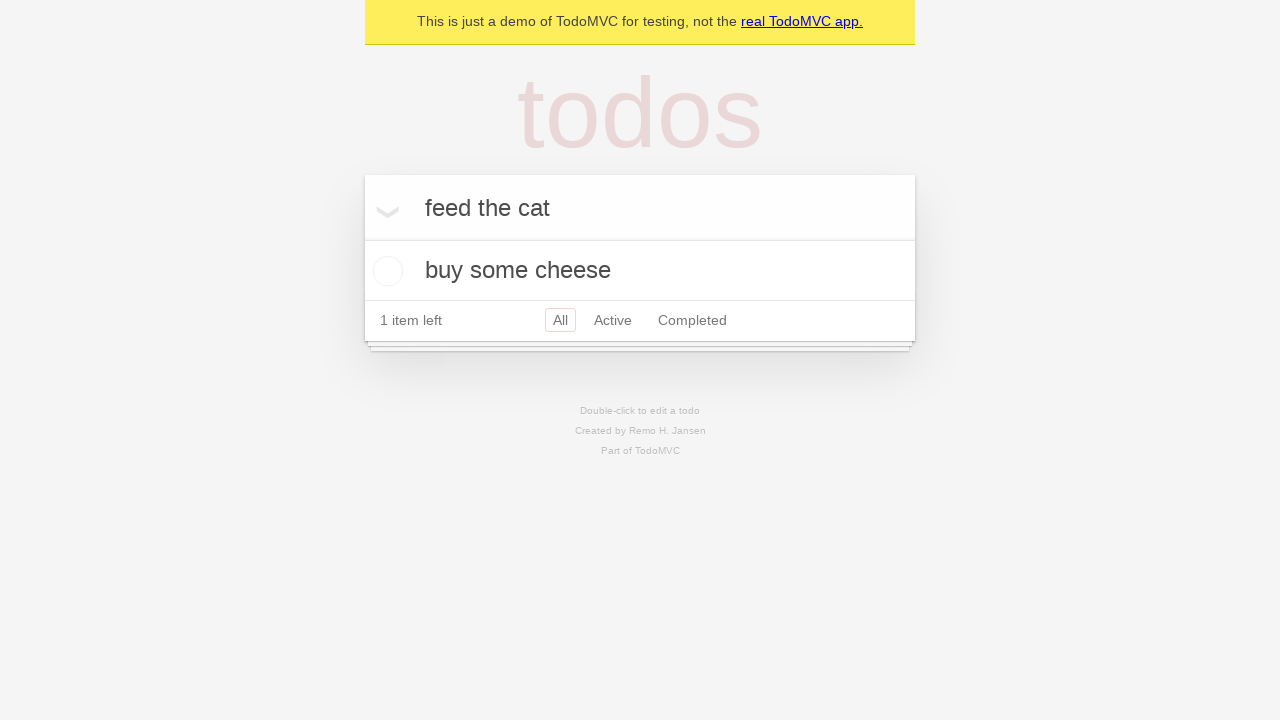

Pressed Enter to add second todo on internal:attr=[placeholder="What needs to be done?"i]
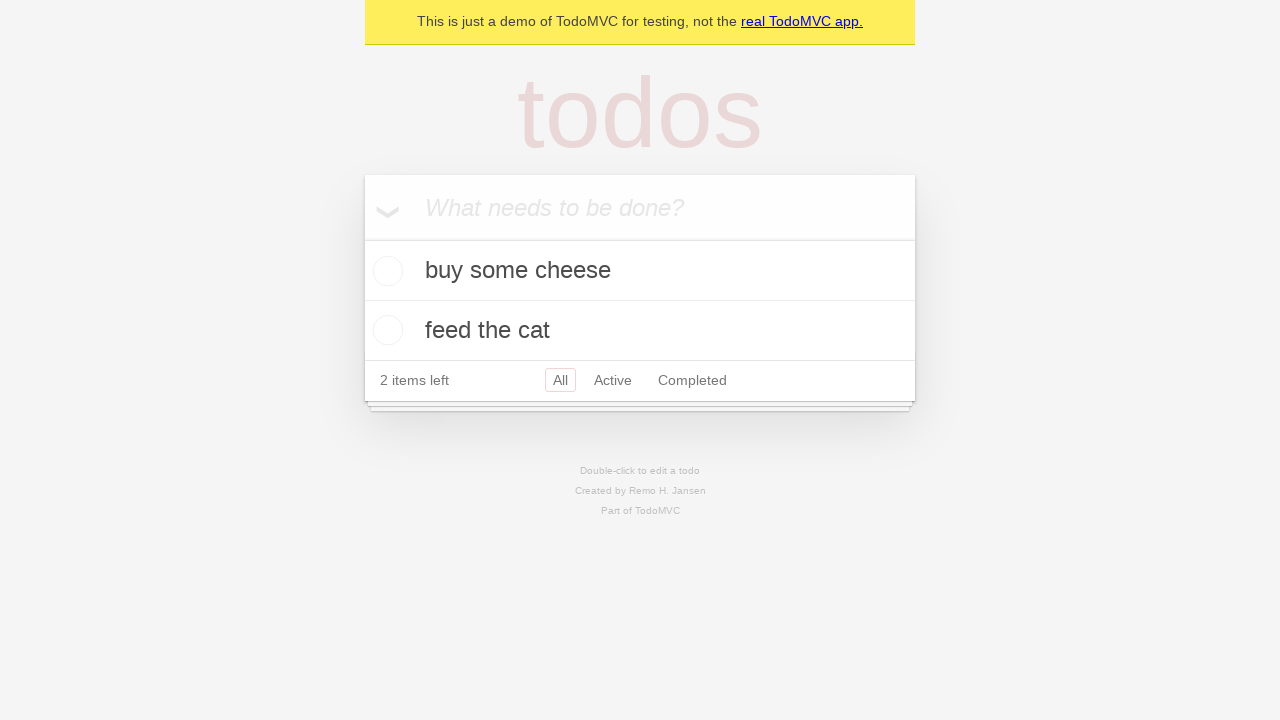

Filled input field with third todo 'book a doctors appointment' on internal:attr=[placeholder="What needs to be done?"i]
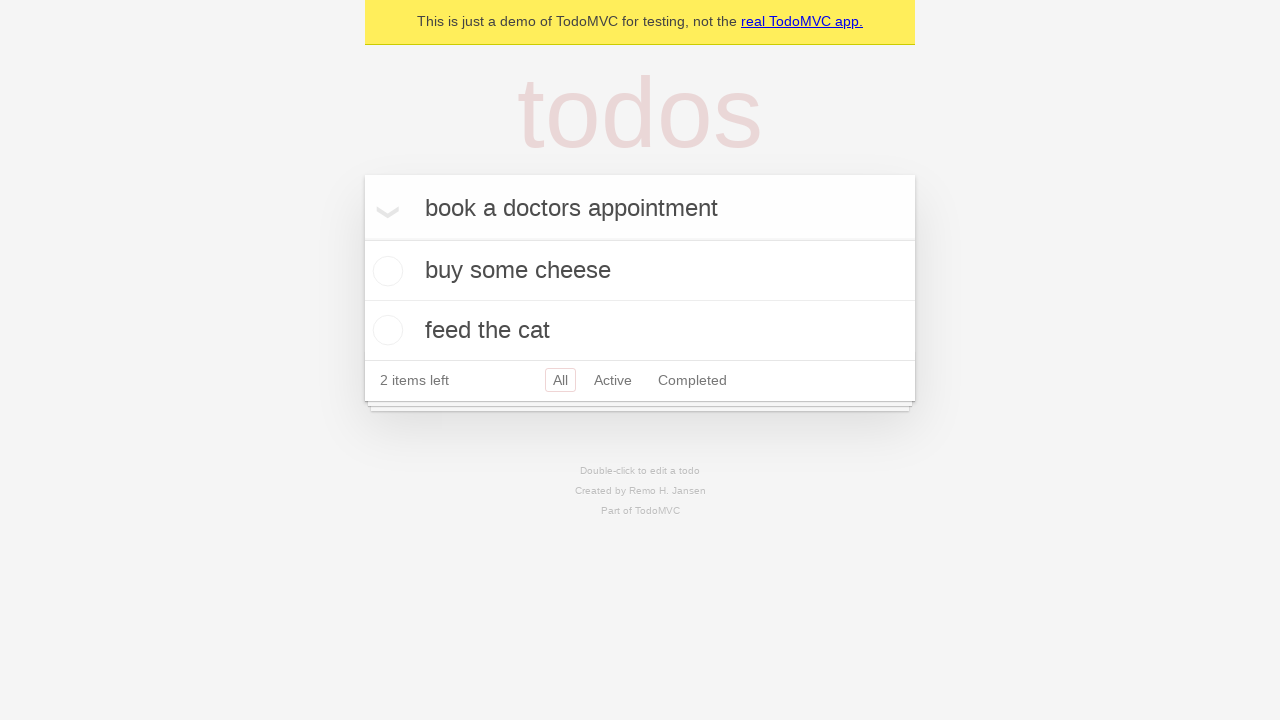

Pressed Enter to add third todo on internal:attr=[placeholder="What needs to be done?"i]
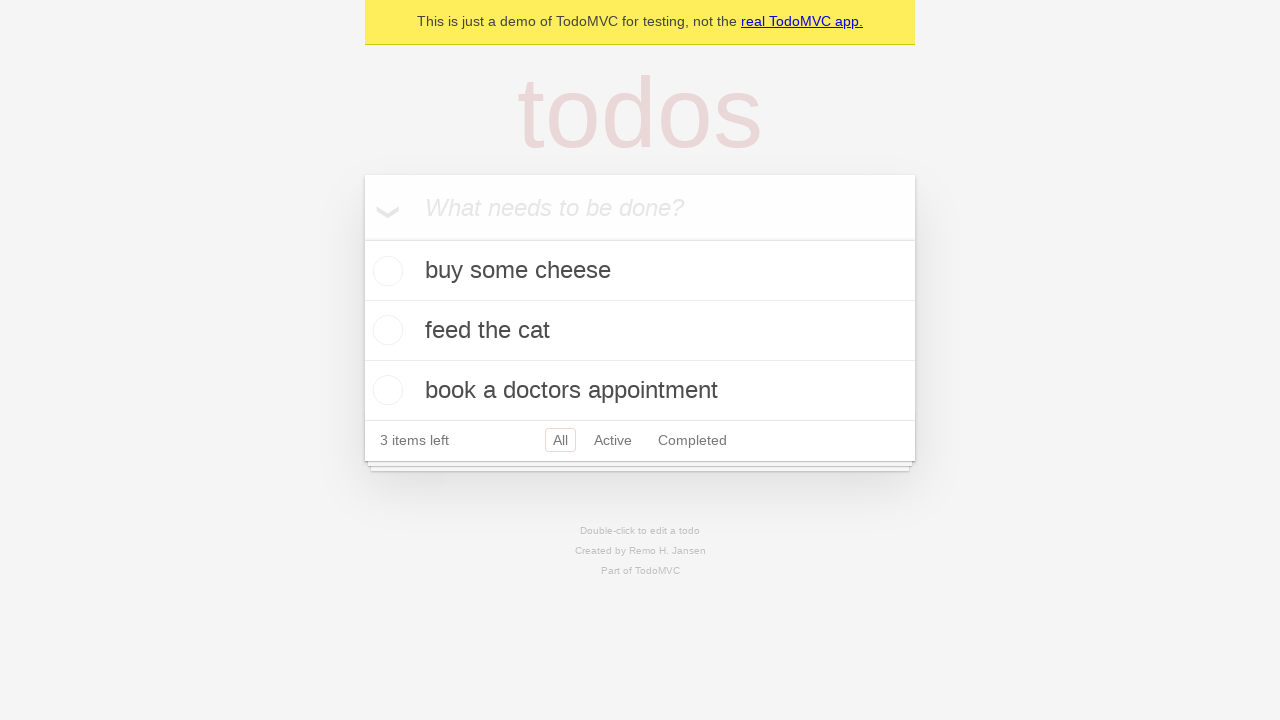

Double-clicked second todo item to enter edit mode at (640, 331) on internal:testid=[data-testid="todo-item"s] >> nth=1
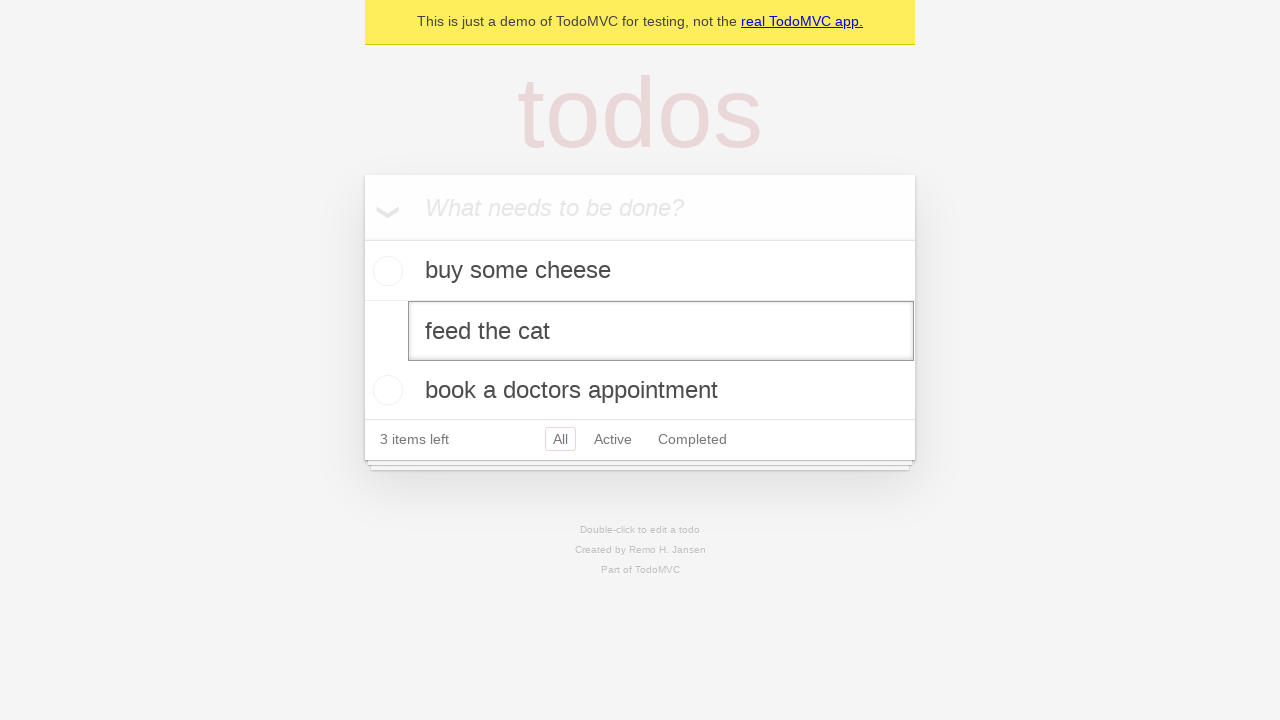

Filled edit field with updated text 'buy some sausages' on internal:testid=[data-testid="todo-item"s] >> nth=1 >> internal:role=textbox[nam
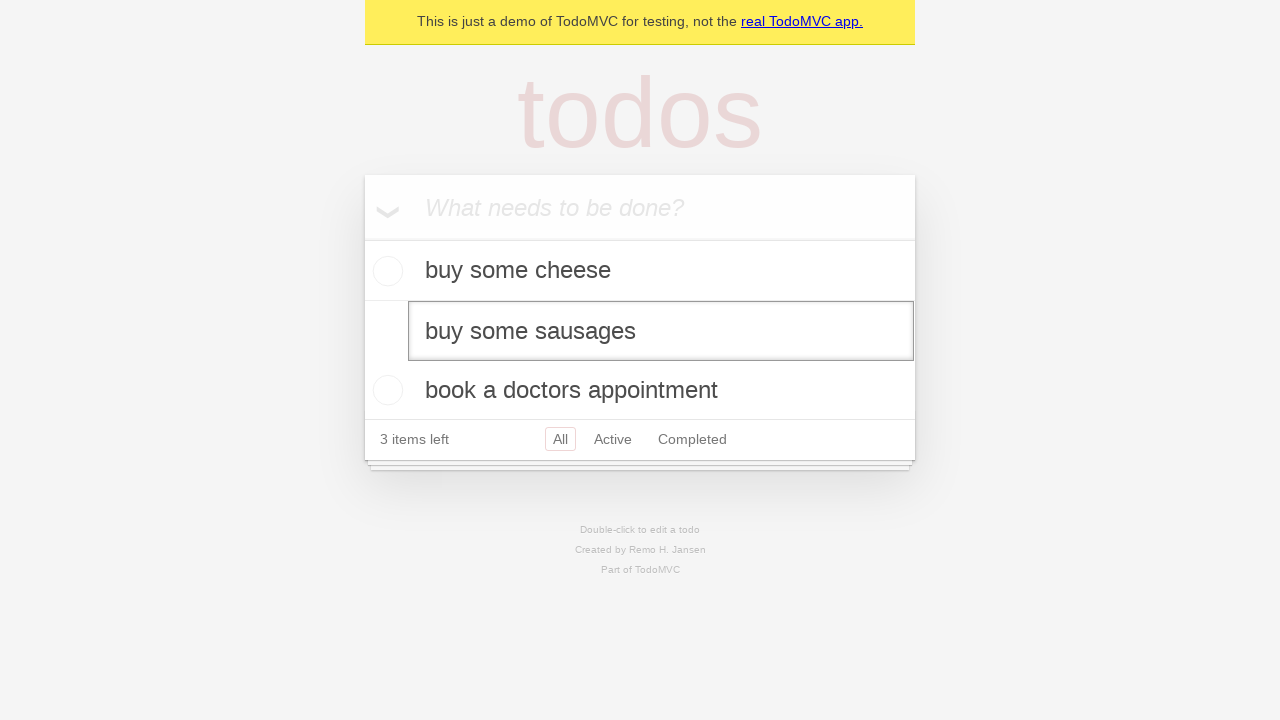

Dispatched blur event to save edits and exit edit mode
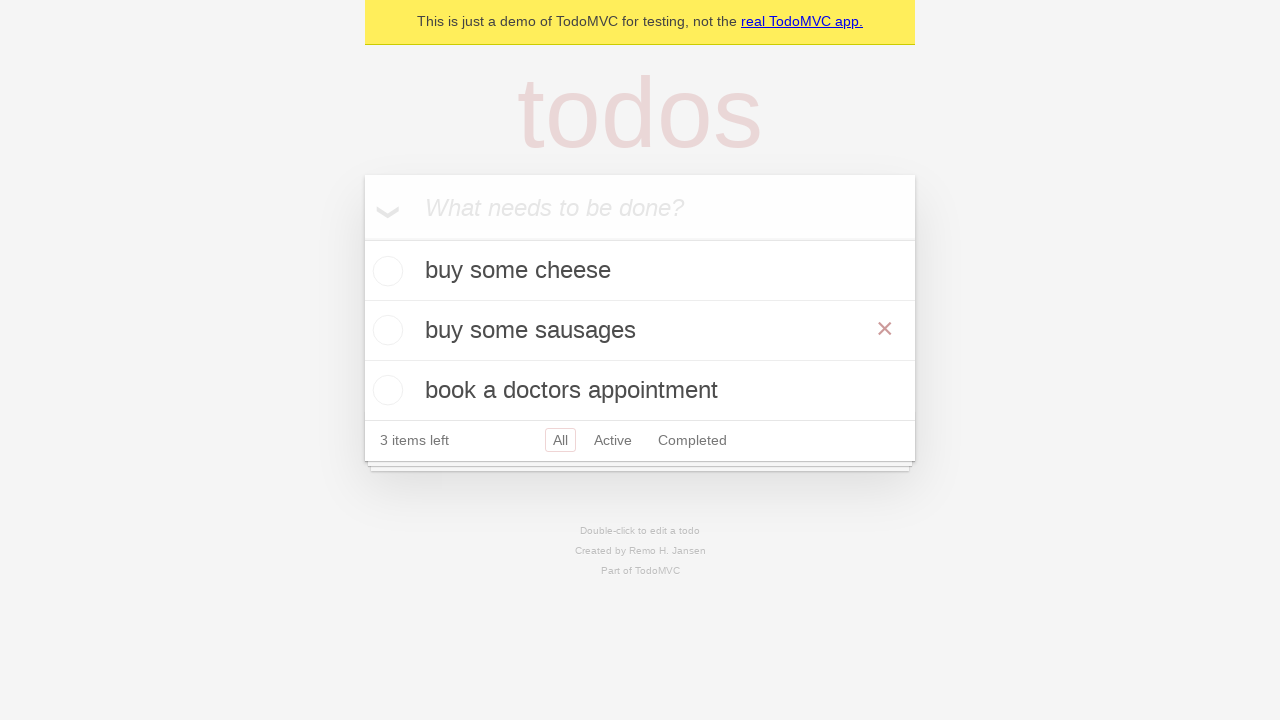

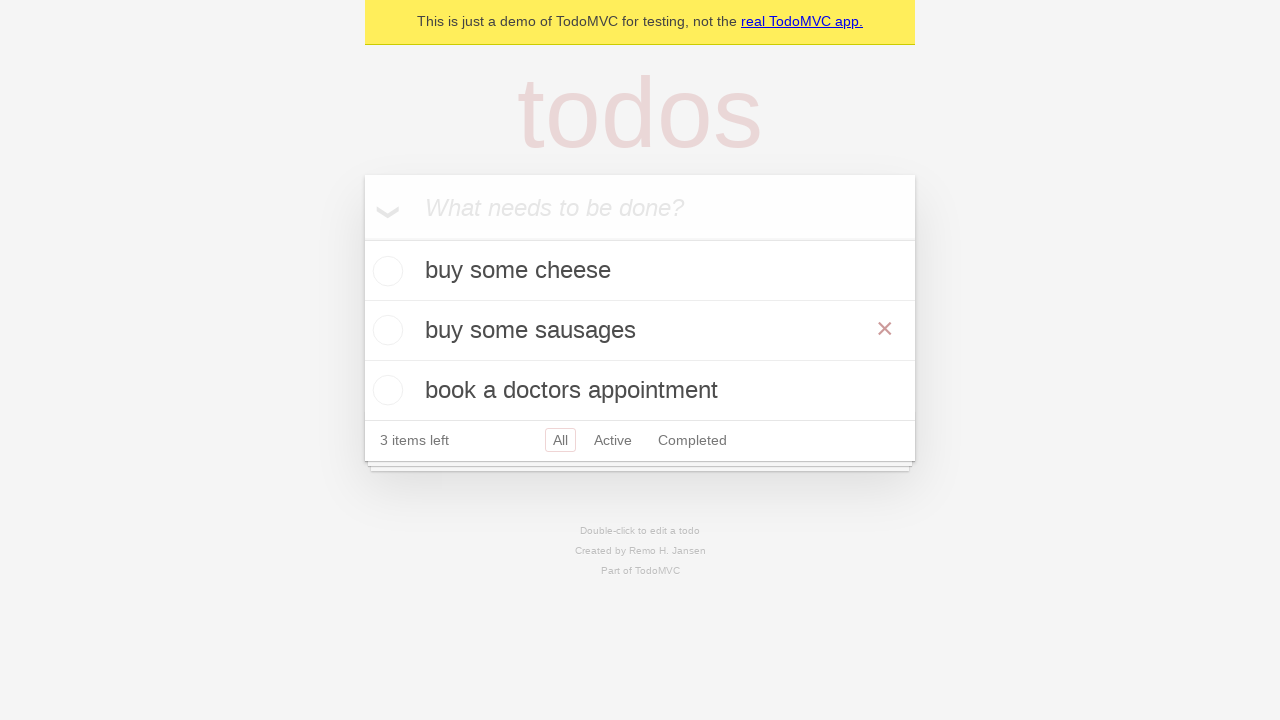